Tests the Words API website's word lookup functionality by entering a search term in the input field, clicking the API call button, and waiting for results to display.

Starting URL: https://www.wordsapi.com/

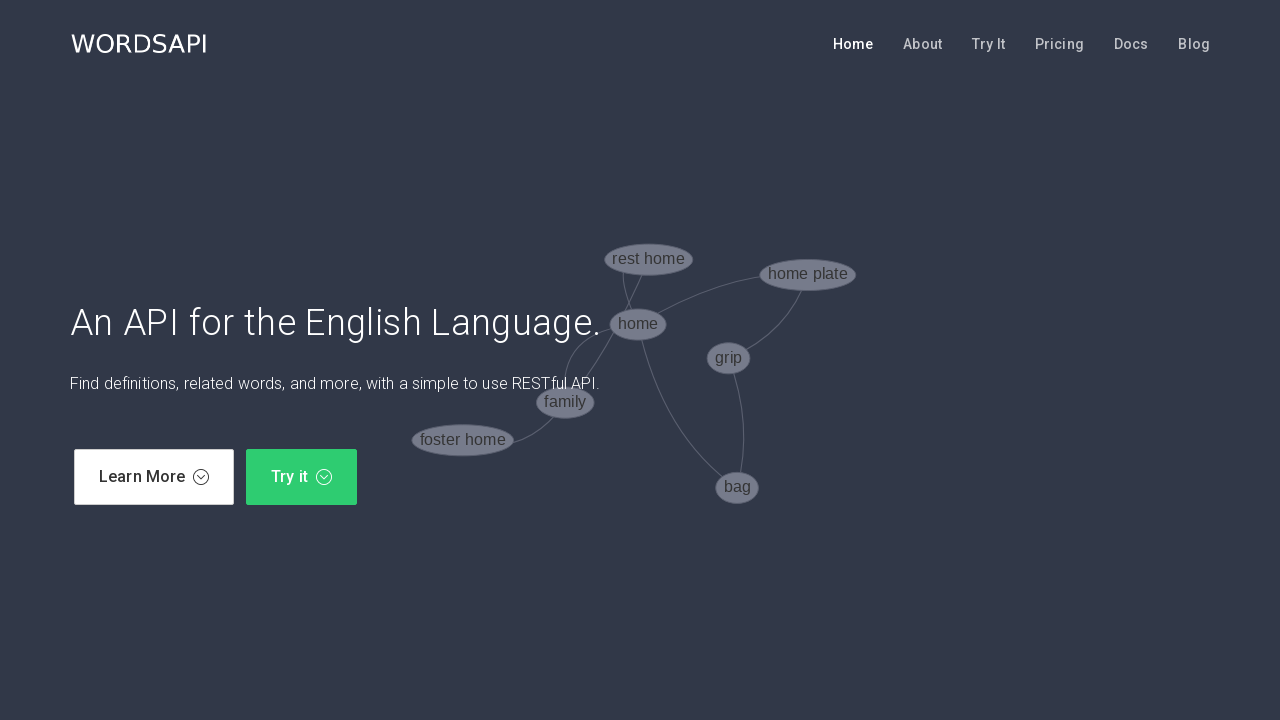

Cleared the word input field on #word
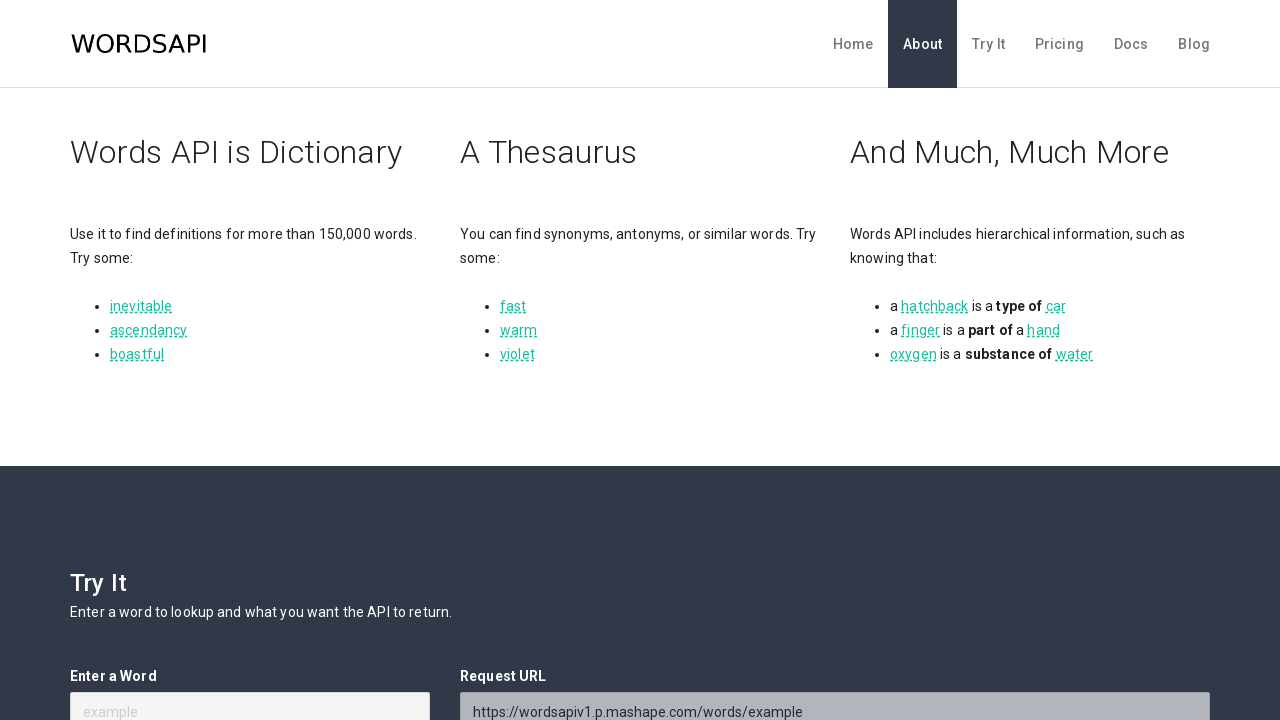

Filled word input field with 'serendipity' on #word
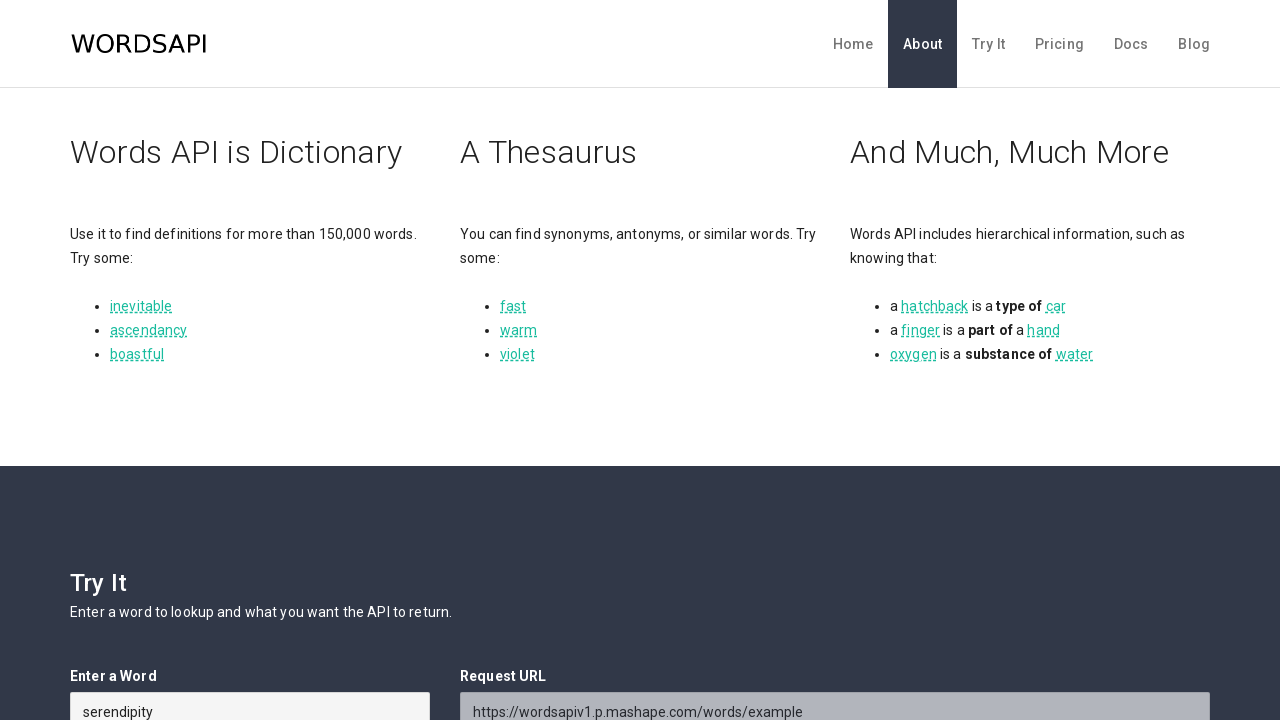

Clicked the 'CALL THE API' button to search for word meaning at (250, 360) on #getWord
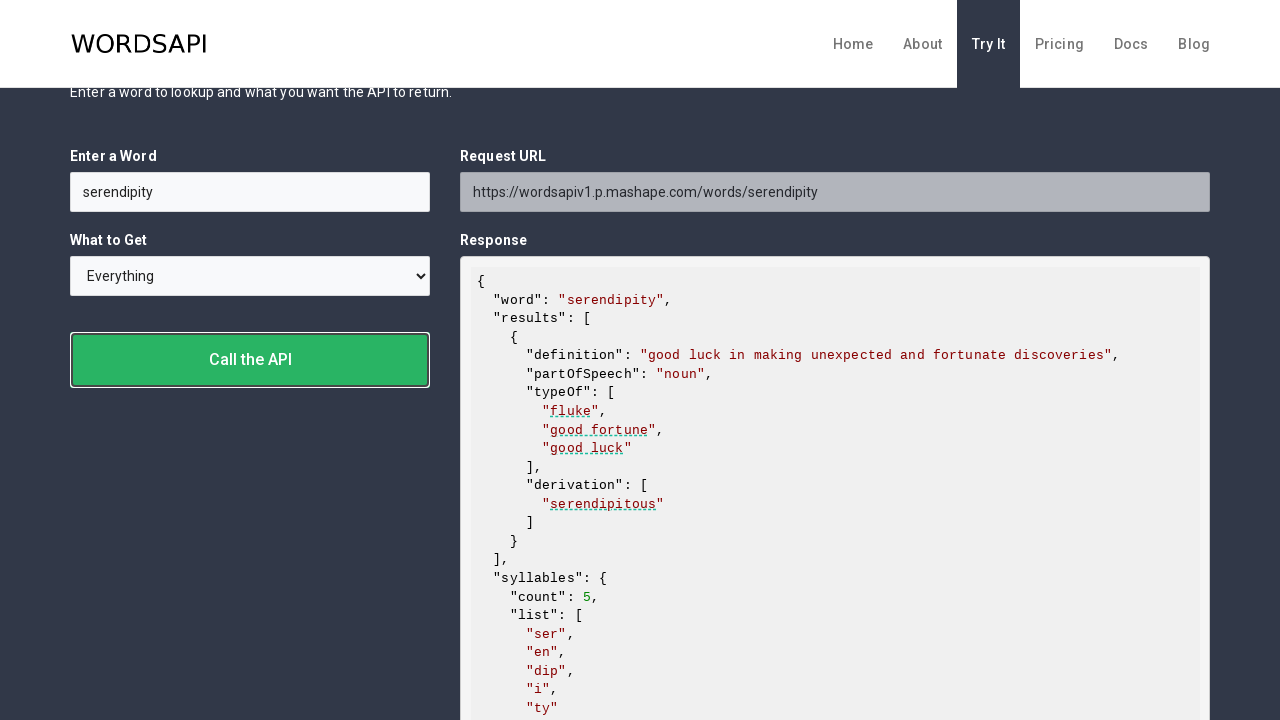

API results displayed in code tag
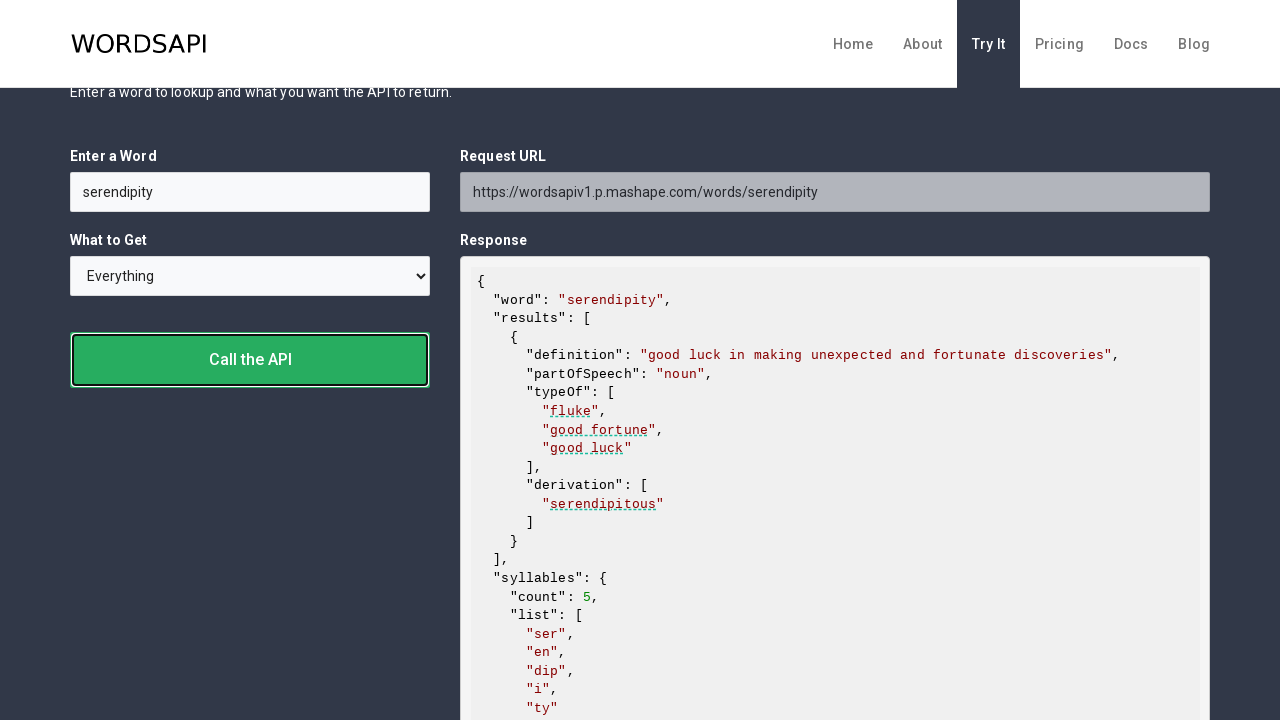

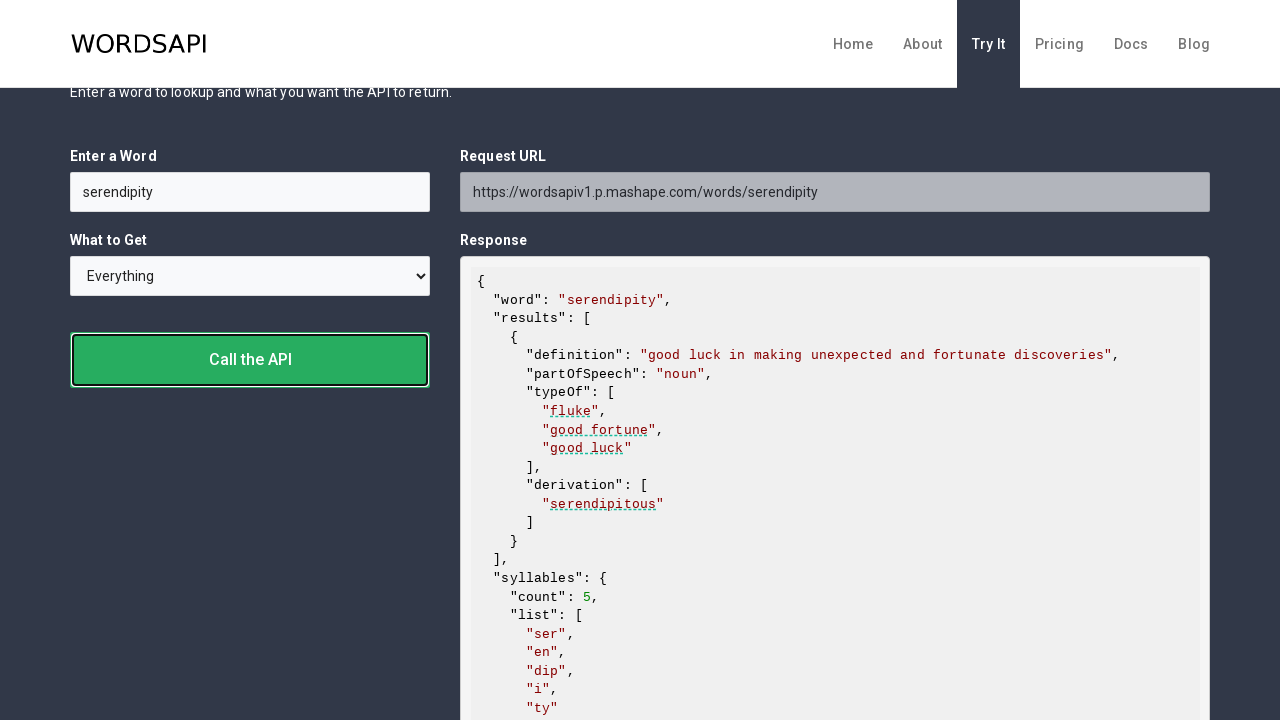